Tests searching for an existing term ("financiamento") on the blog, scrolls through results, and verifies that the search term appears in the returned articles.

Starting URL: https://blogdoagi.com.br/

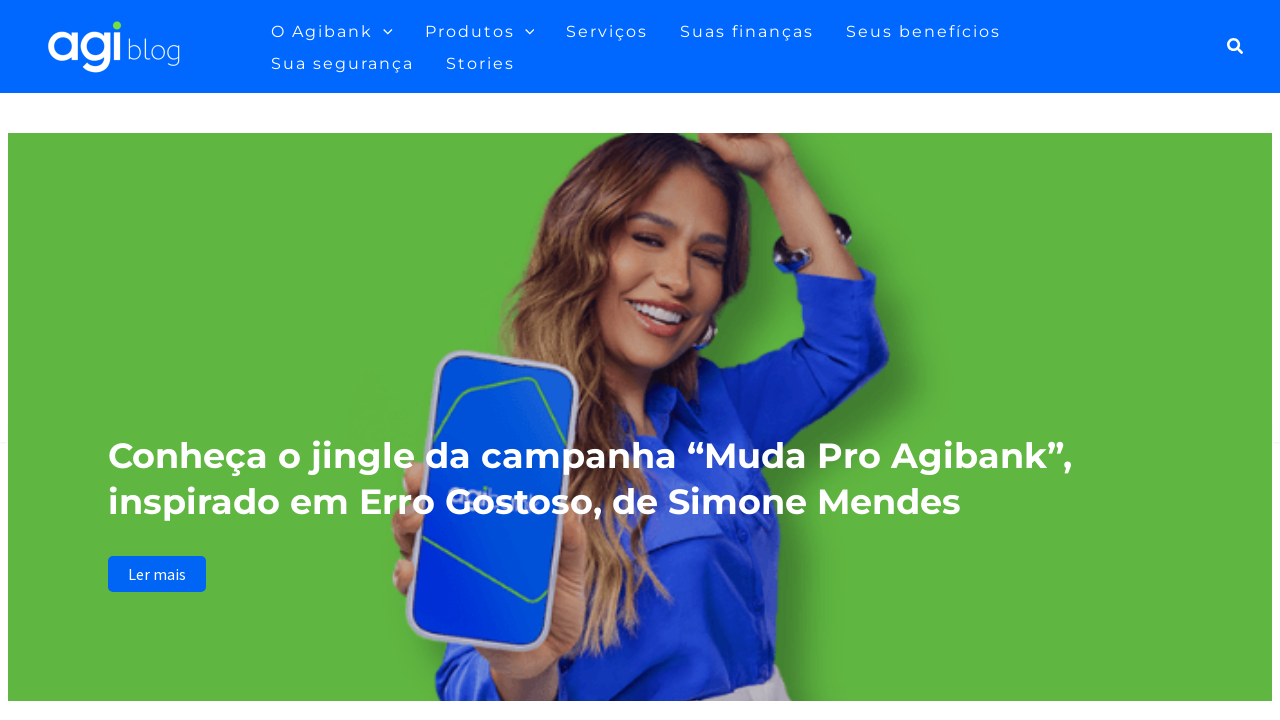

Clicked search icon to open search field at (1236, 46) on xpath=//*[@id="ast-desktop-header"]/div[1]/div/div/div/div[3]/div[2]/div/div/a
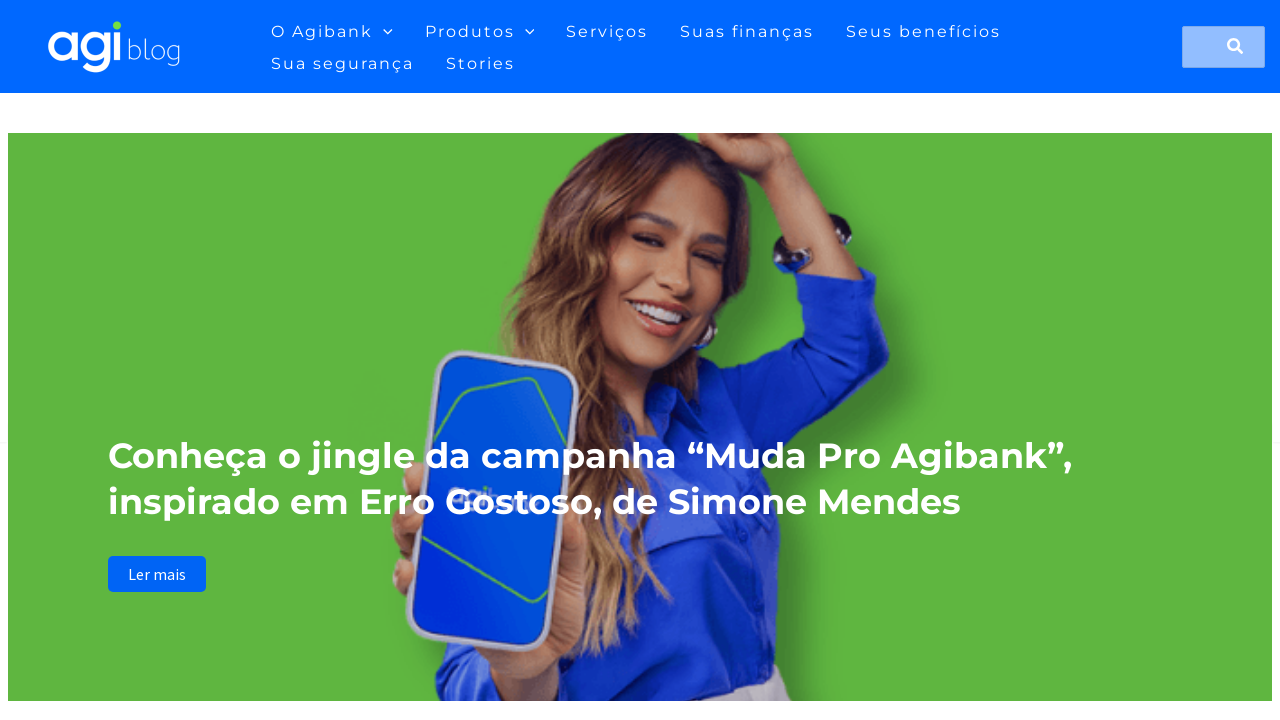

Search field appeared and is ready
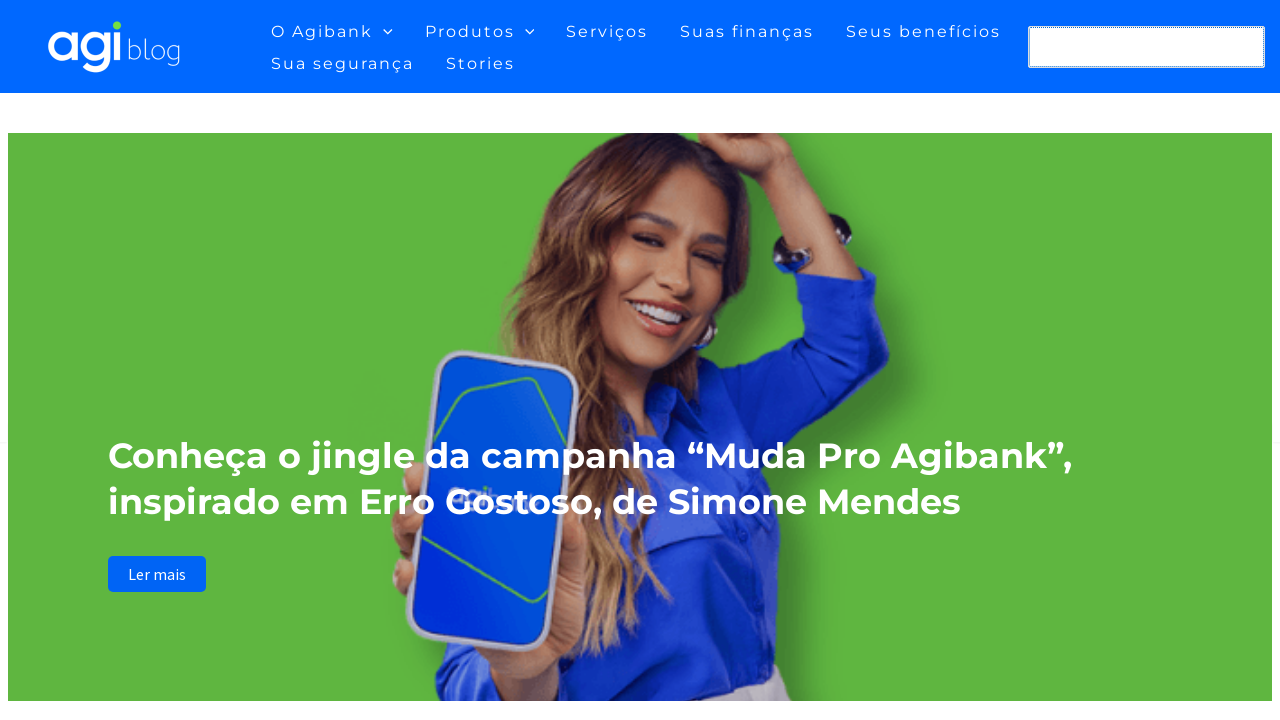

Filled search field with 'financiamento' on //*[@id="search-field"]
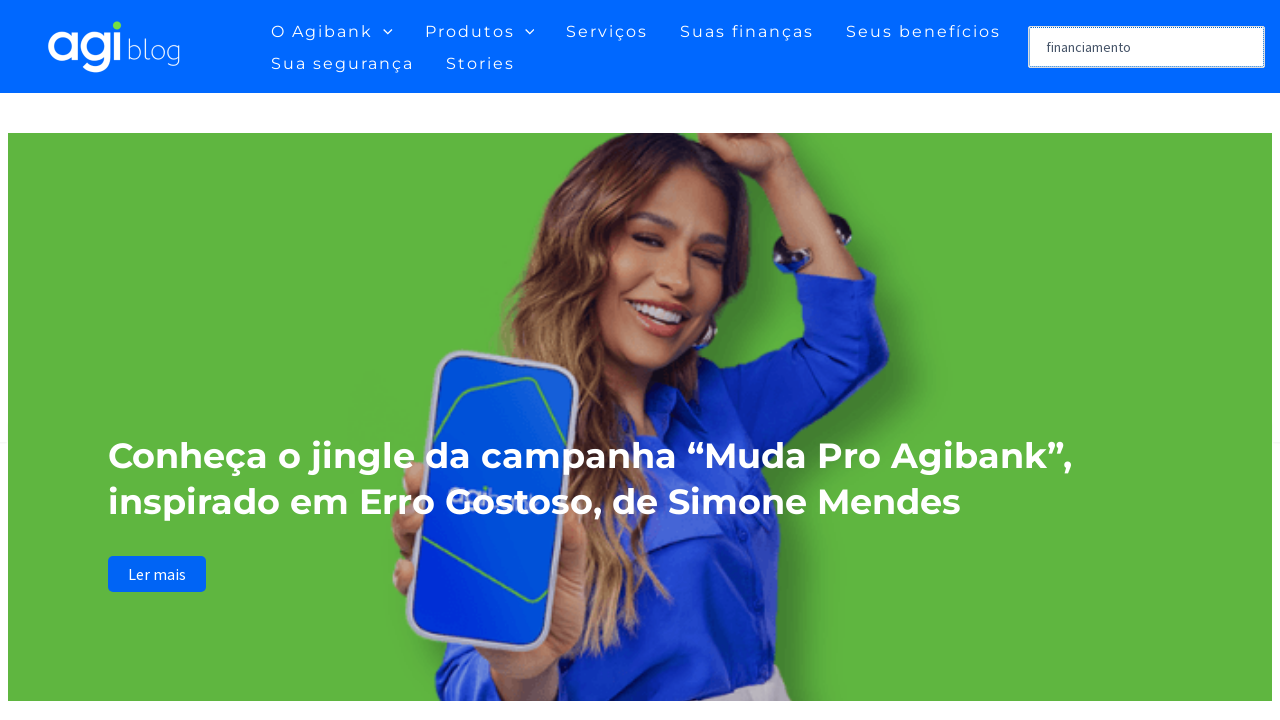

Pressed Enter to submit search on //*[@id="search-field"]
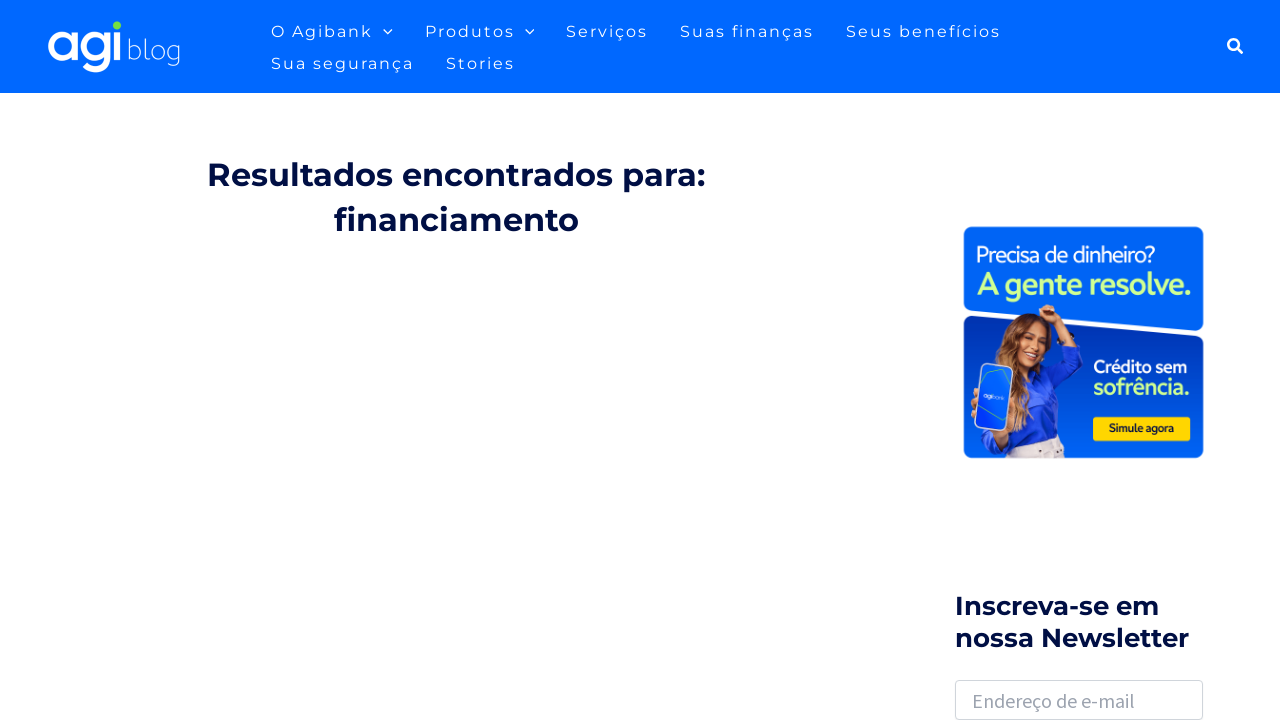

Search results page loaded with title visible
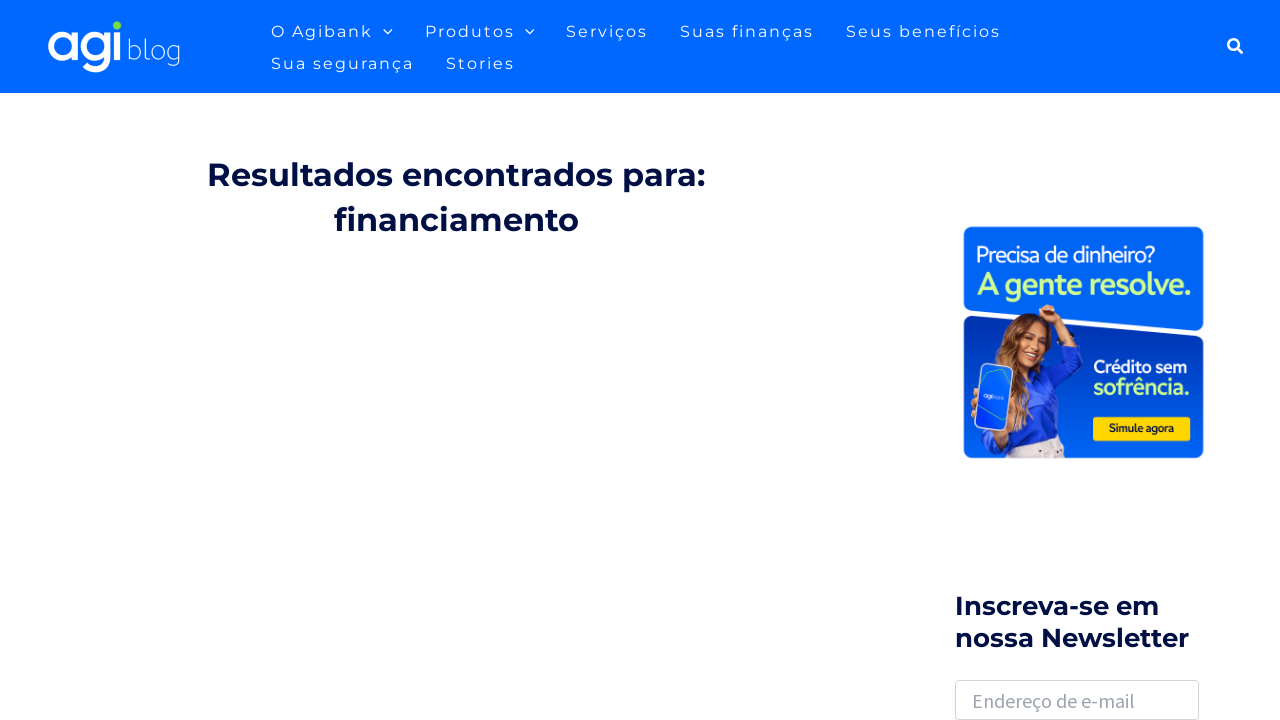

Scrolled down to load more results (iteration 1/10)
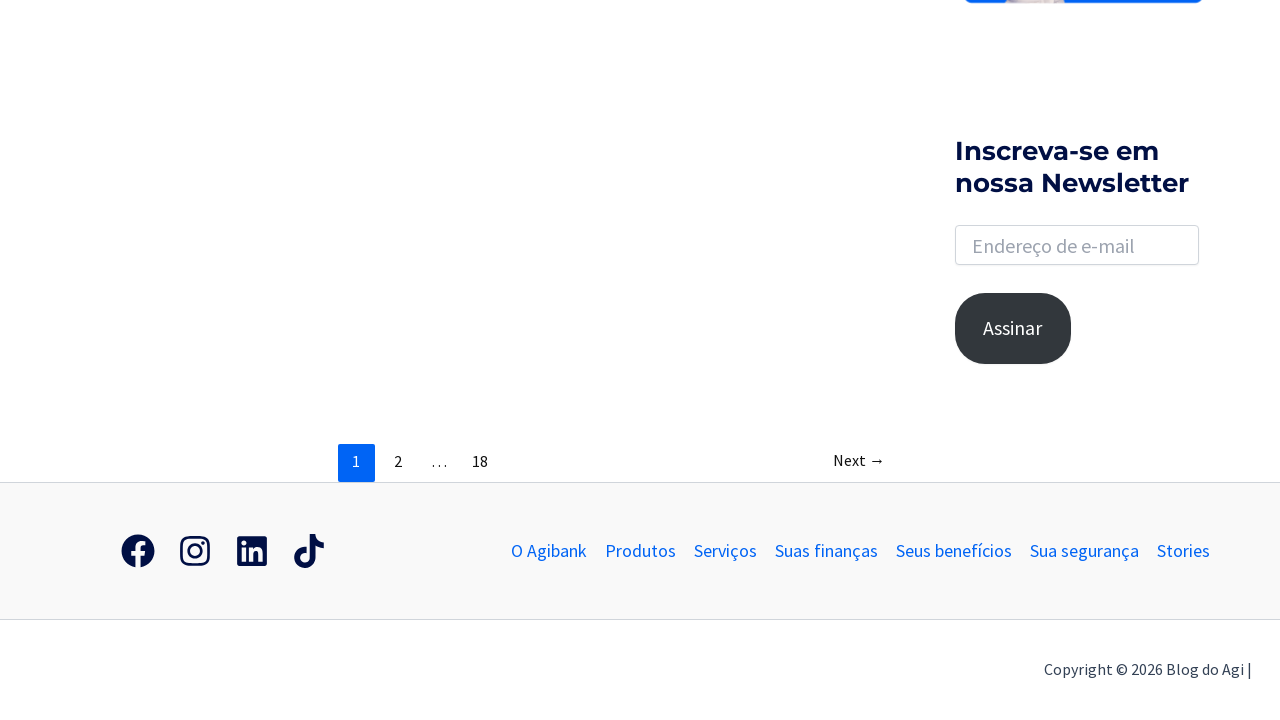

Waited 200ms for content to load
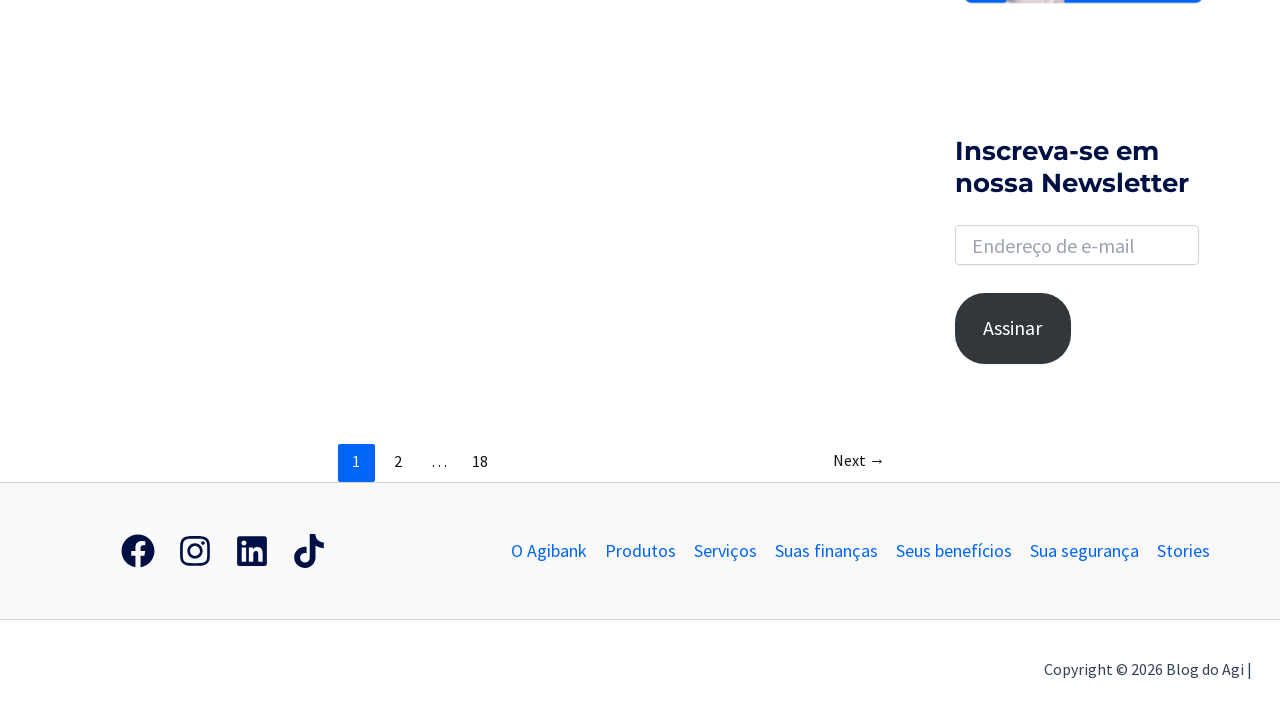

Scrolled down to load more results (iteration 2/10)
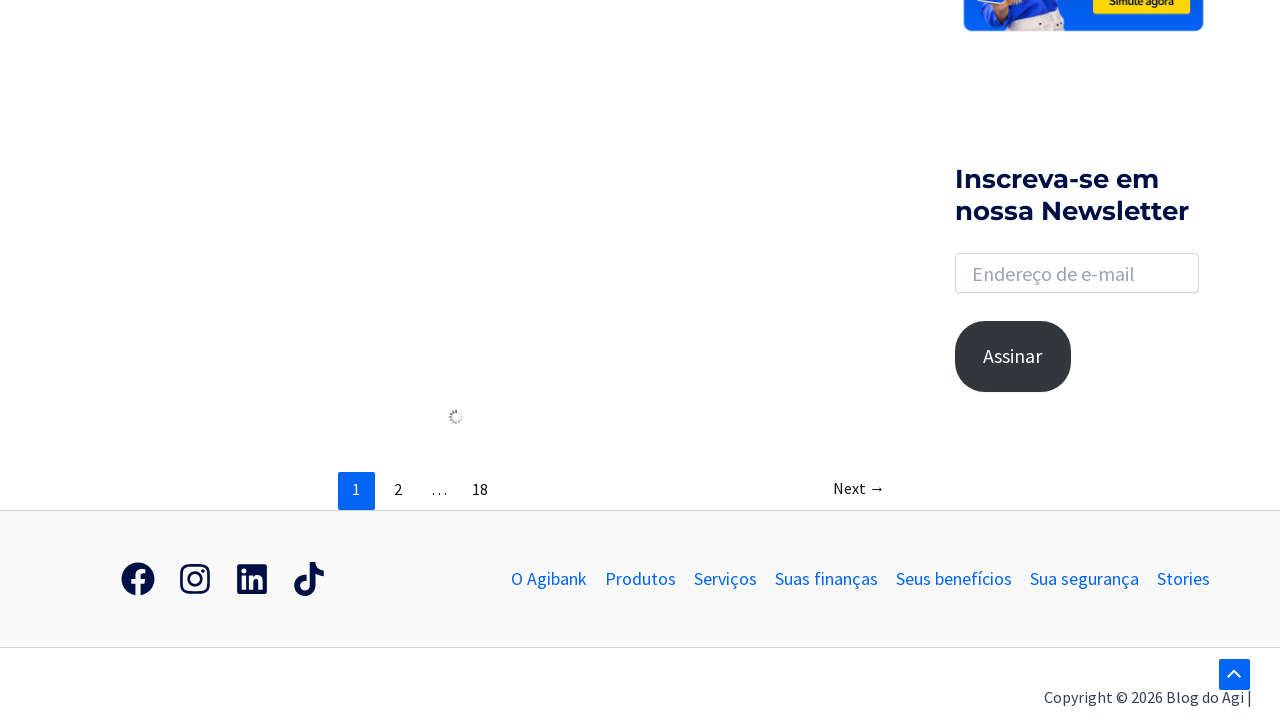

Waited 200ms for content to load
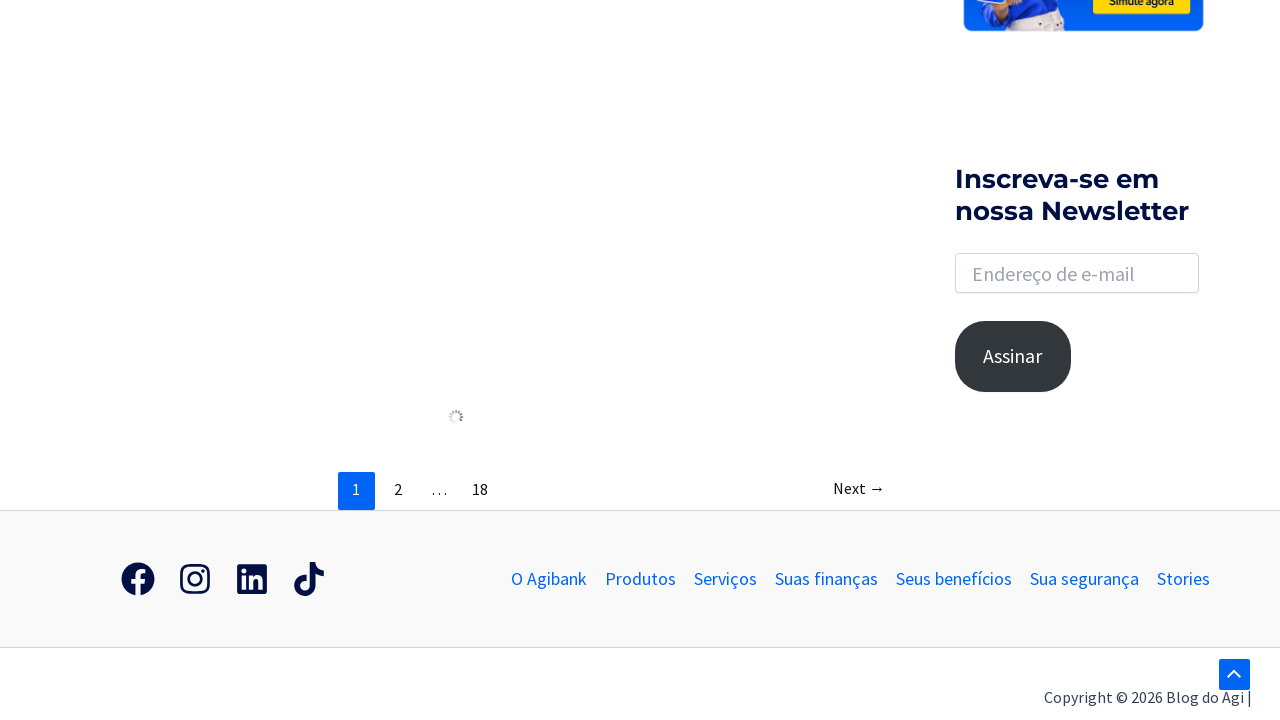

Scrolled down to load more results (iteration 3/10)
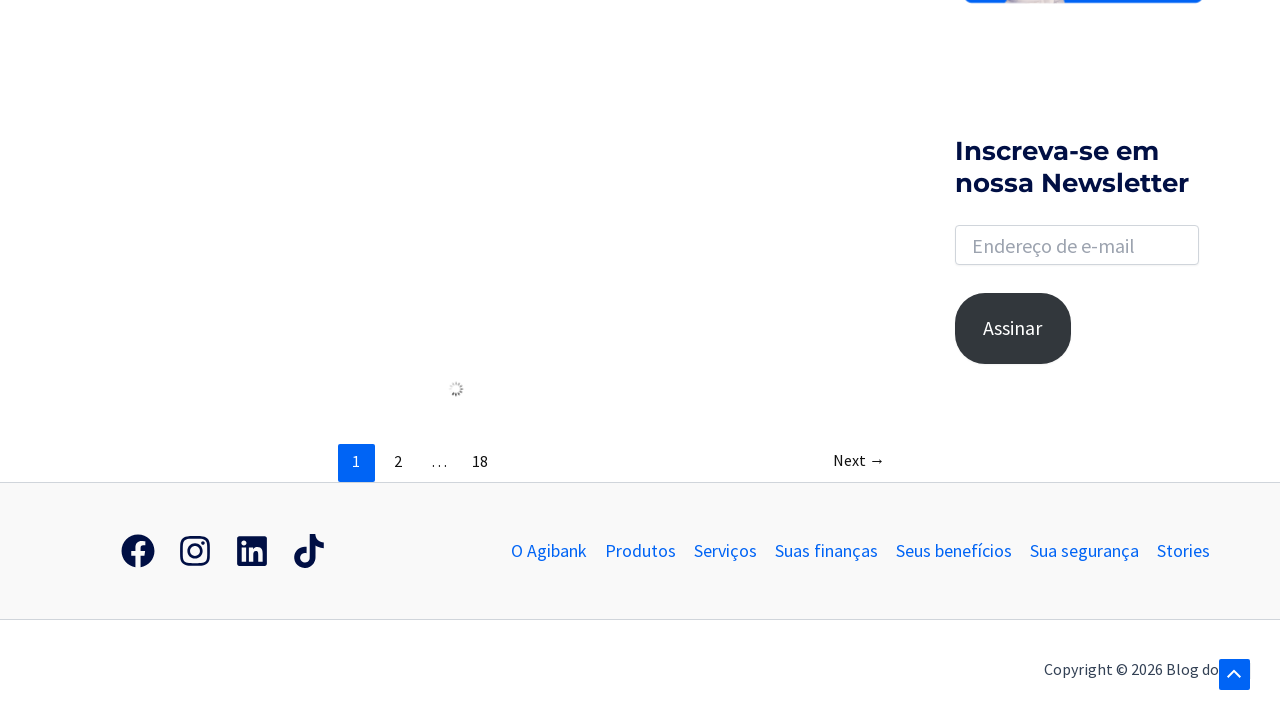

Waited 200ms for content to load
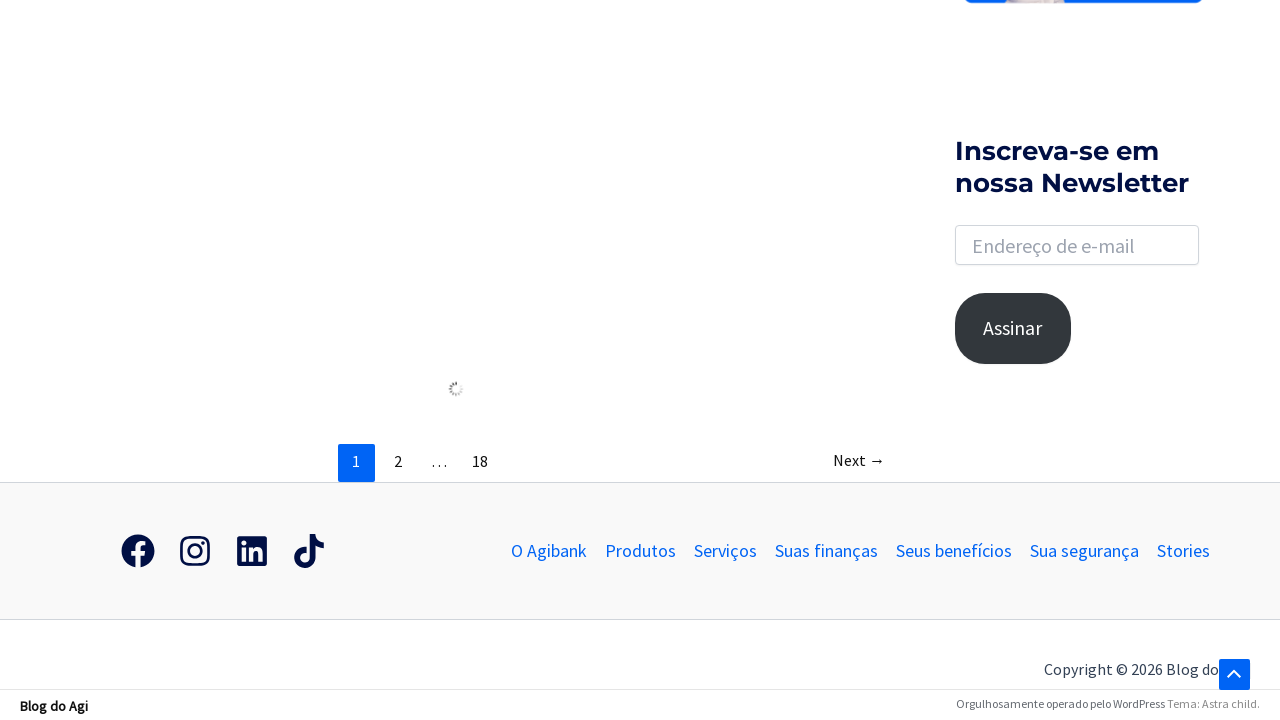

Scrolled down to load more results (iteration 4/10)
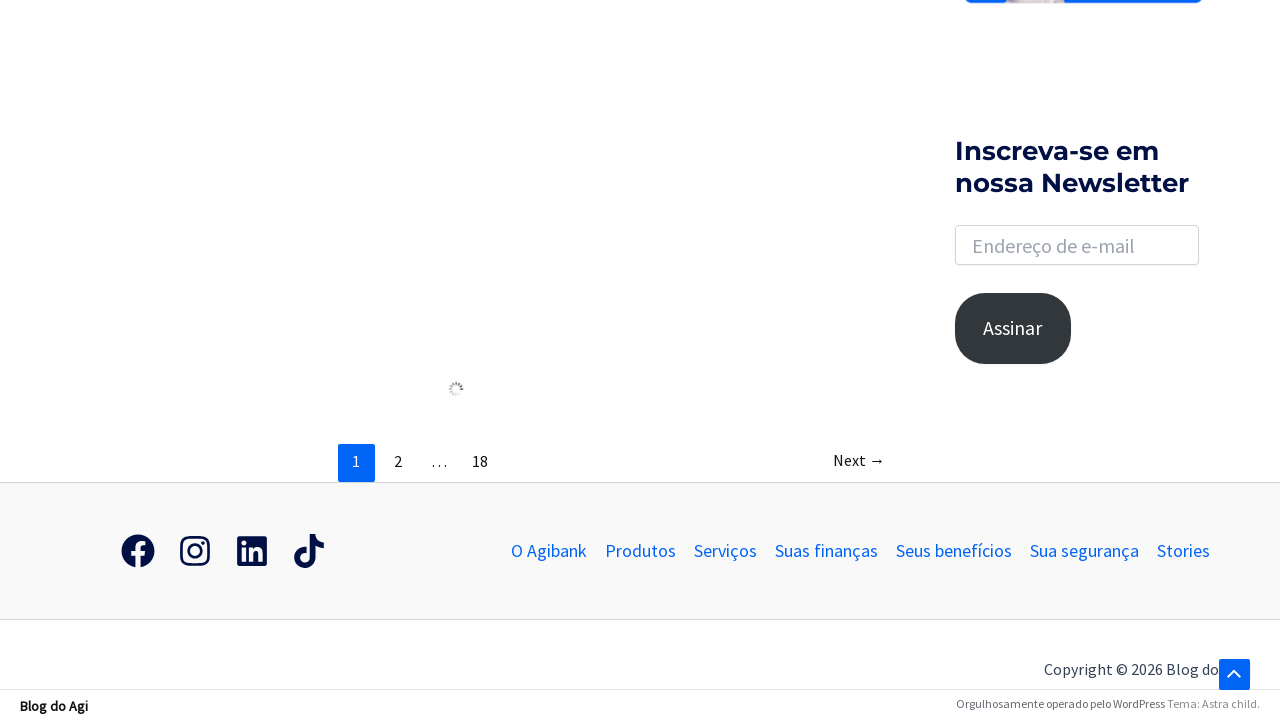

Waited 200ms for content to load
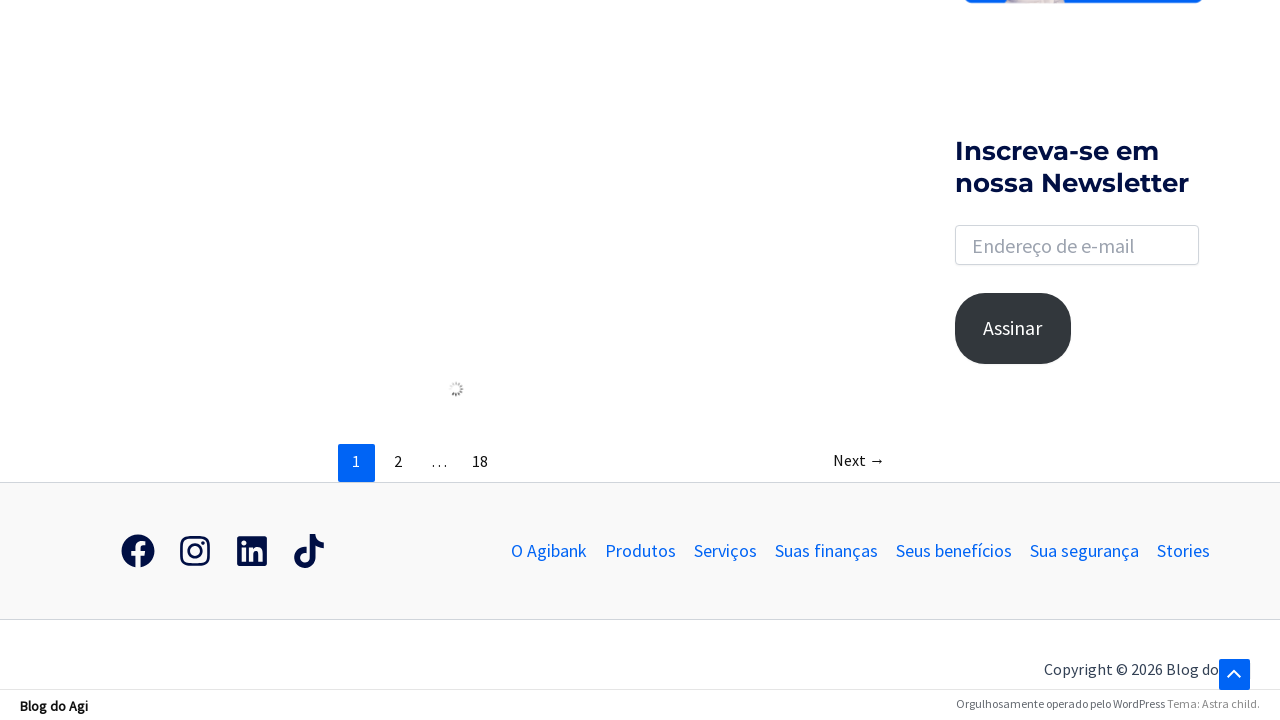

Scrolled down to load more results (iteration 5/10)
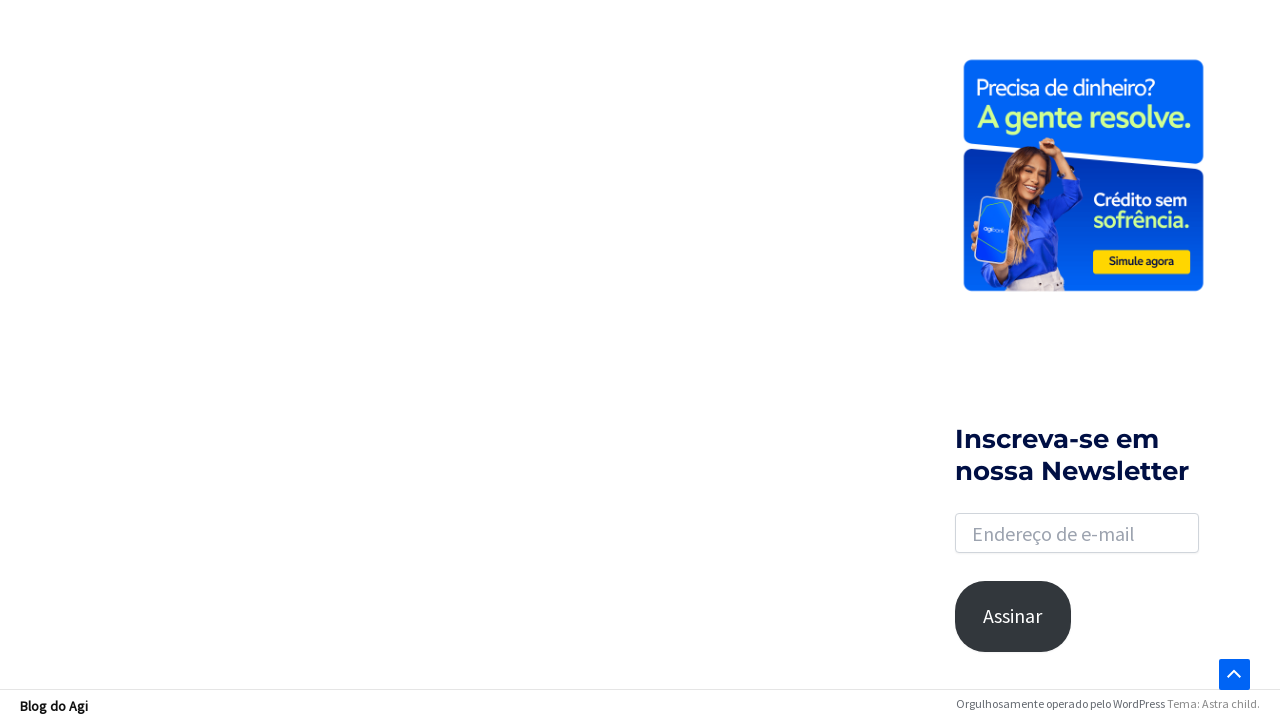

Waited 200ms for content to load
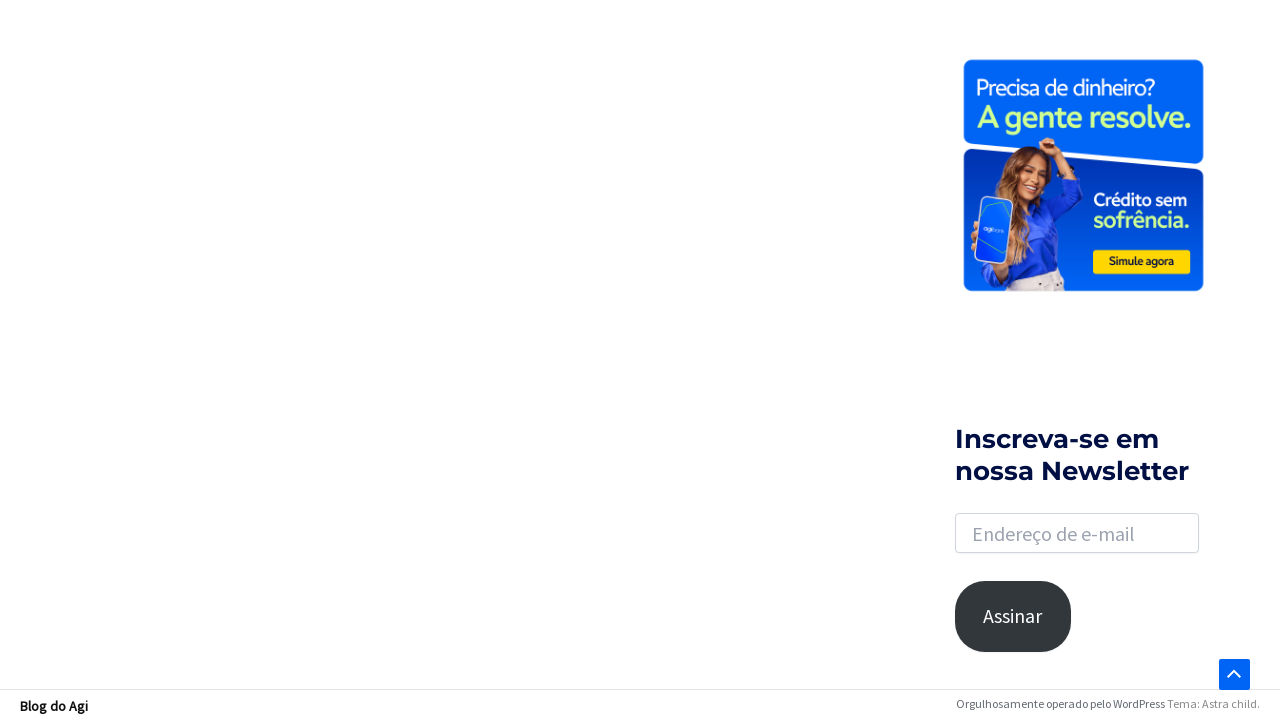

Scrolled down to load more results (iteration 6/10)
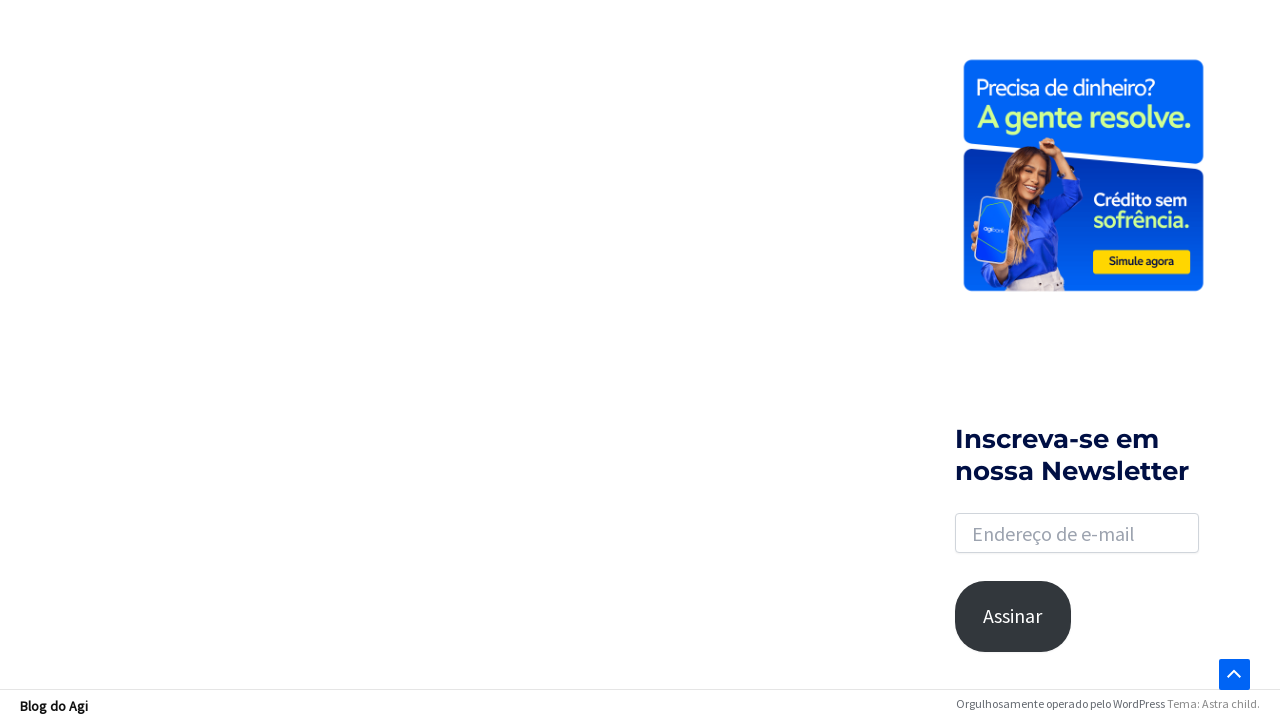

Waited 200ms for content to load
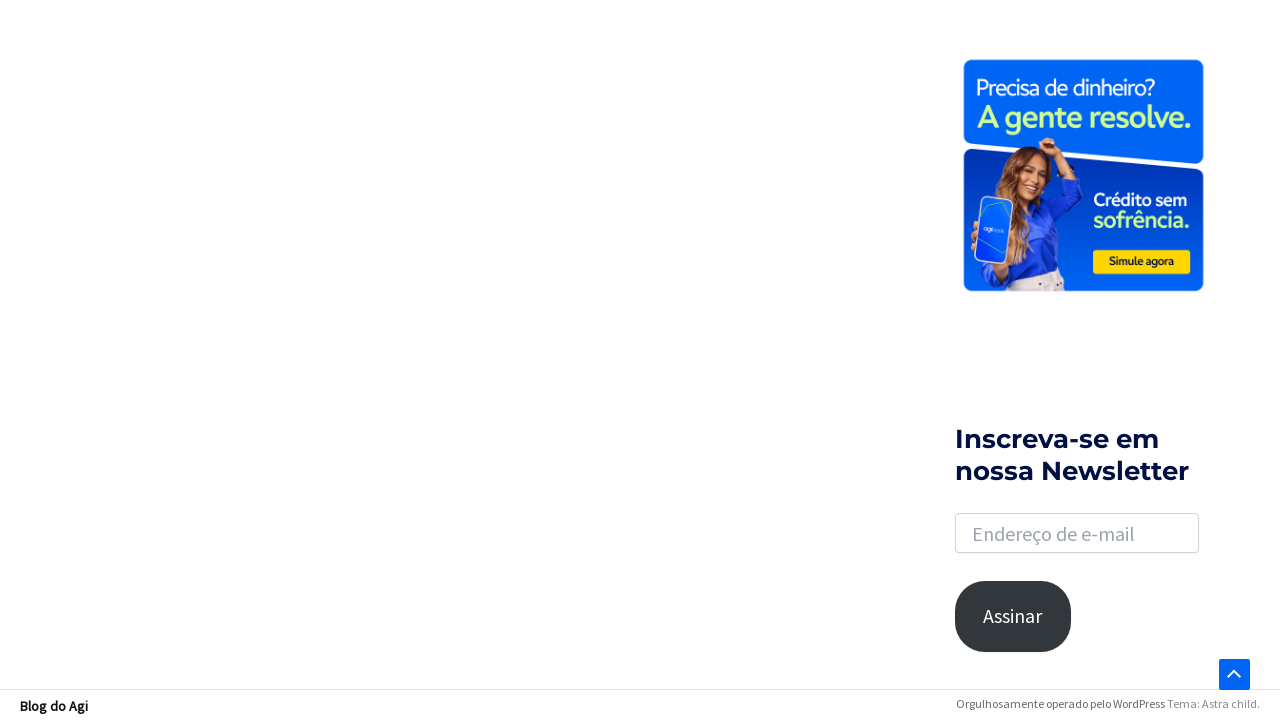

Scrolled down to load more results (iteration 7/10)
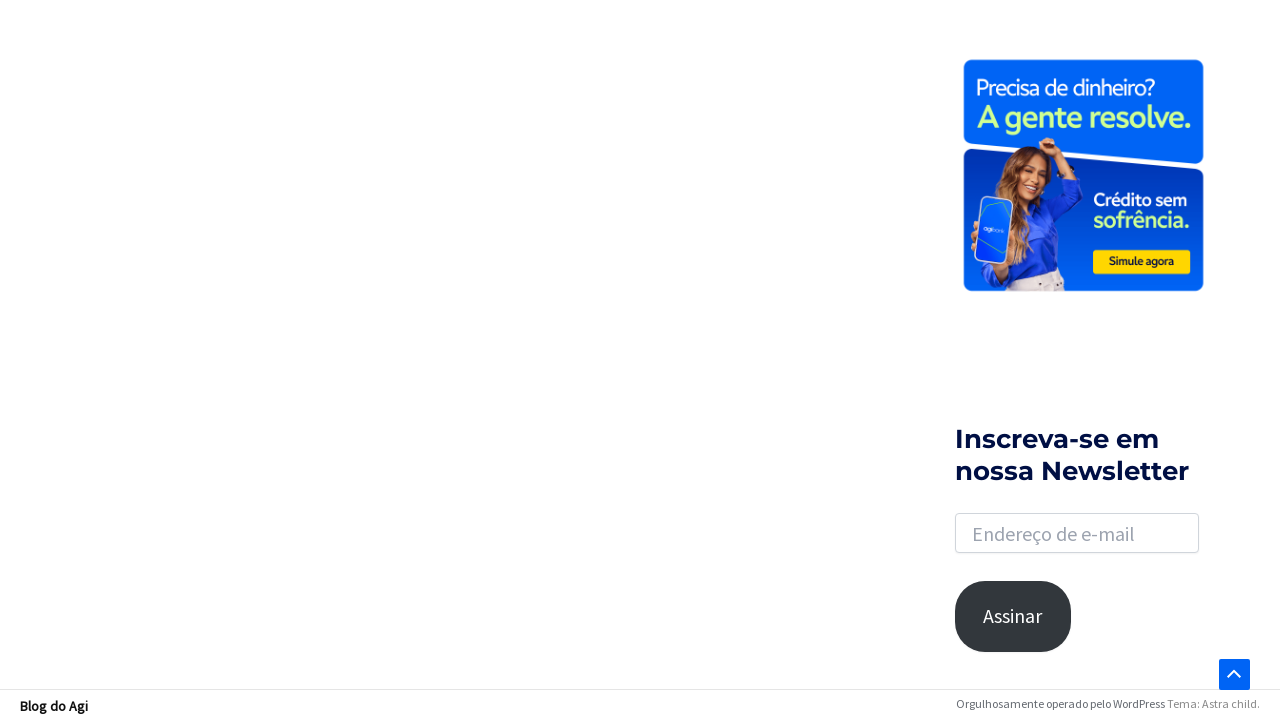

Waited 200ms for content to load
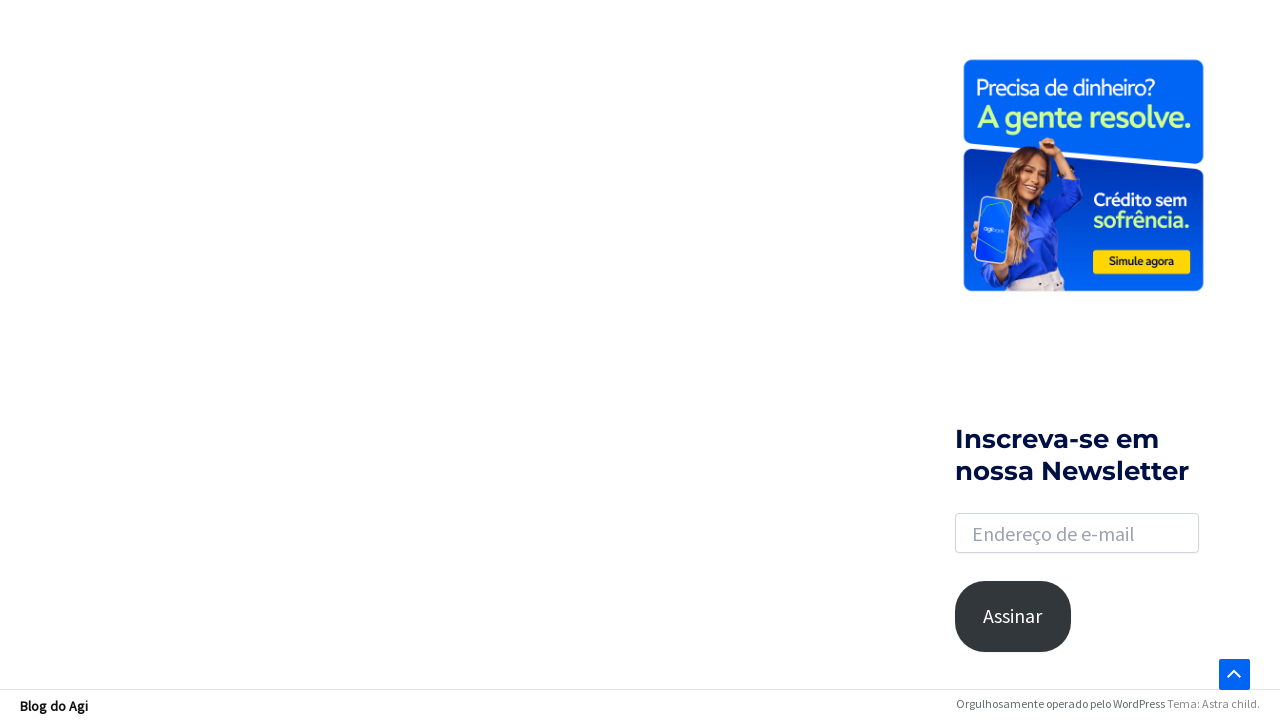

Scrolled down to load more results (iteration 8/10)
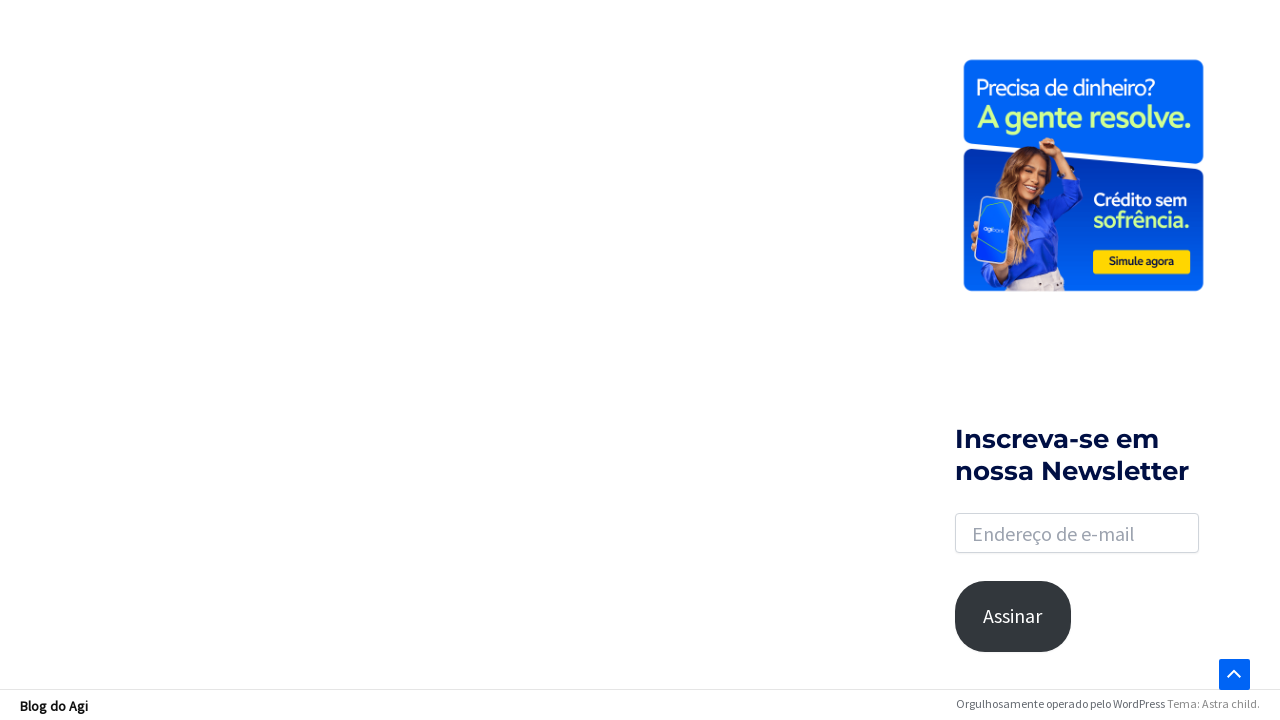

Waited 200ms for content to load
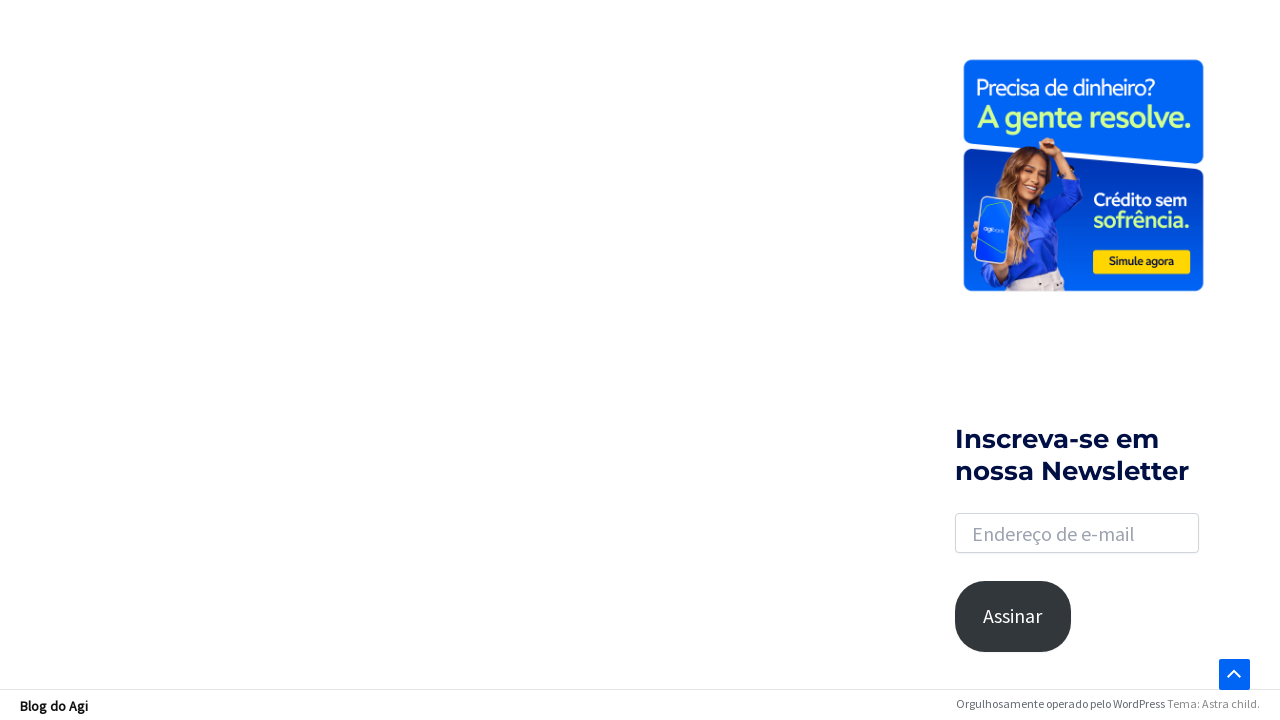

Scrolled down to load more results (iteration 9/10)
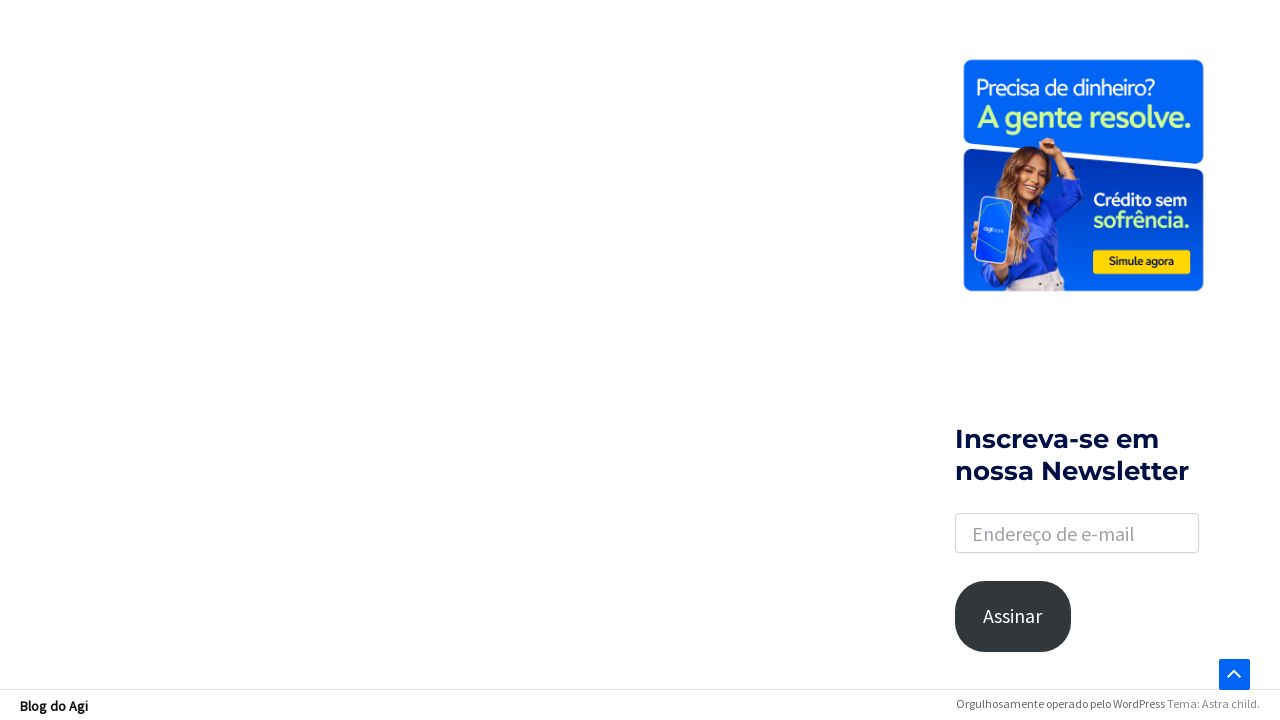

Waited 200ms for content to load
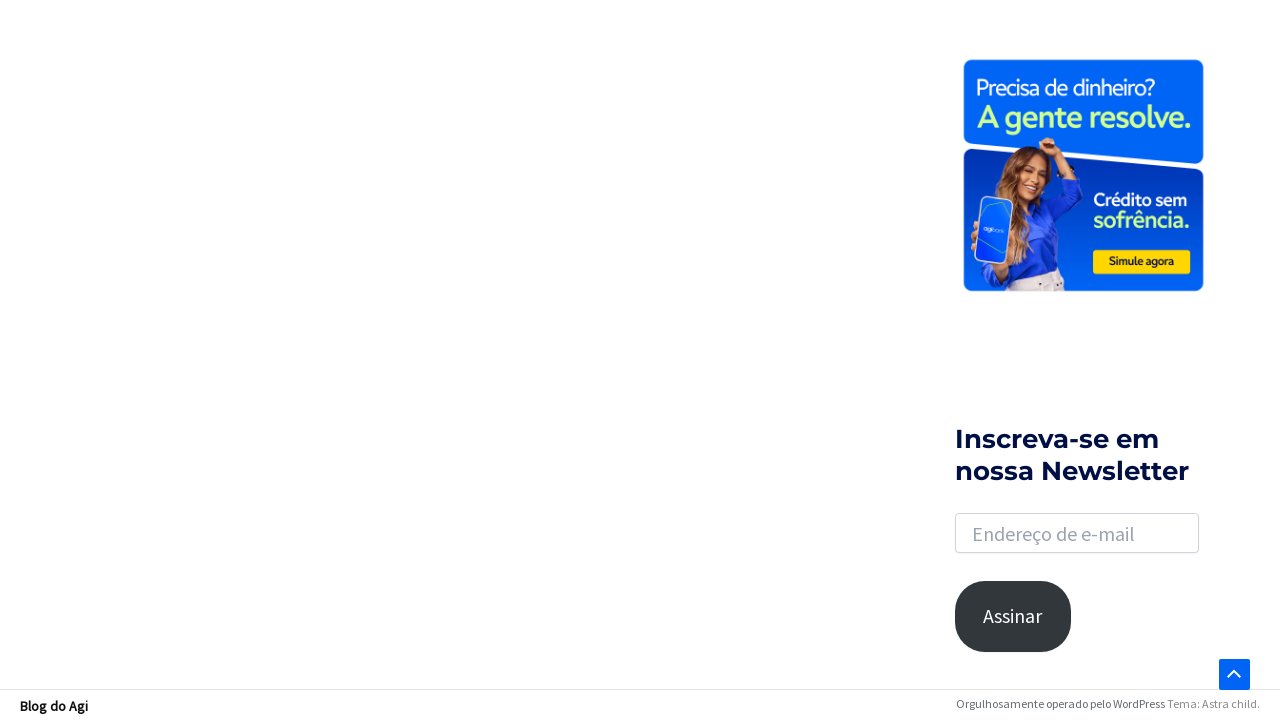

Scrolled down to load more results (iteration 10/10)
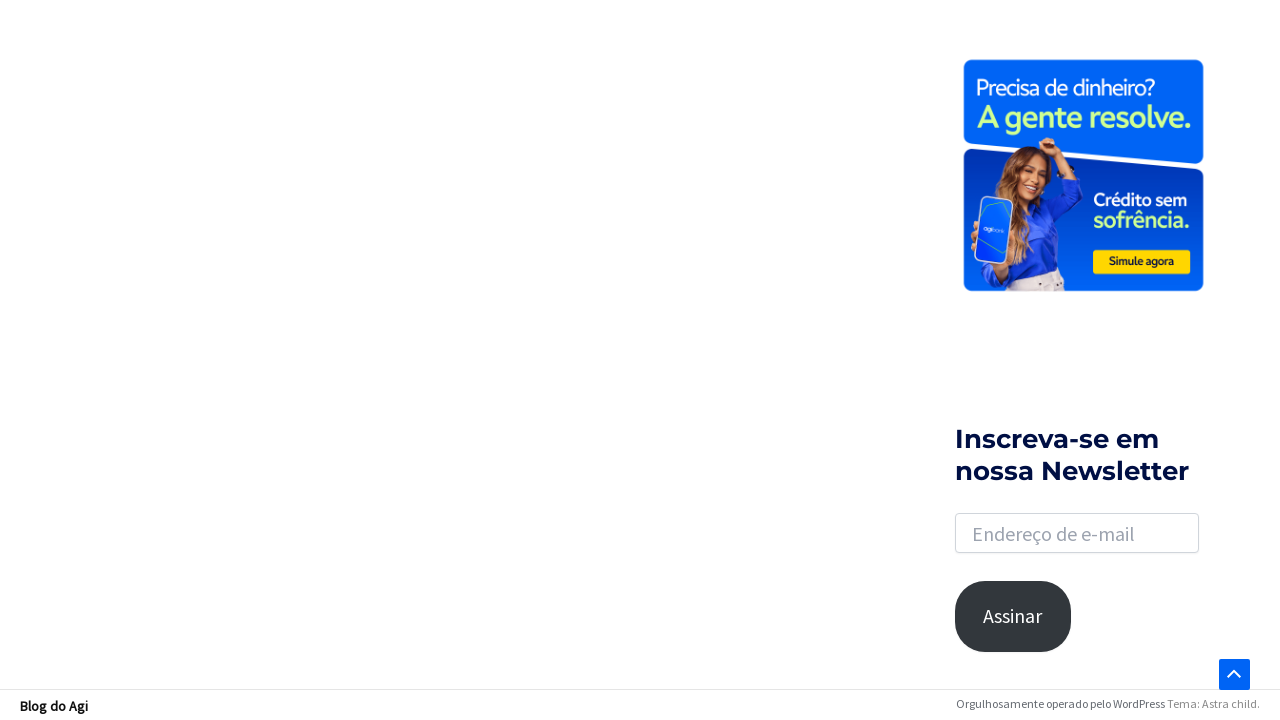

Waited 200ms for content to load
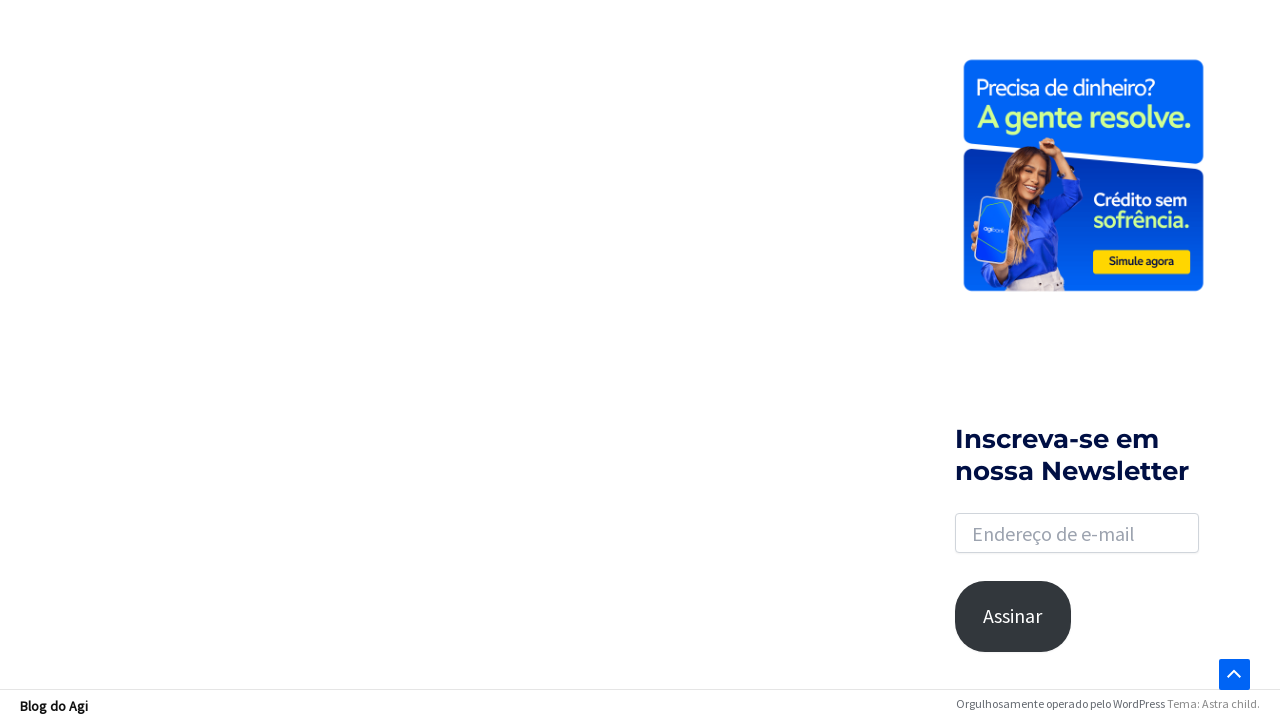

Verified that article elements are present in search results
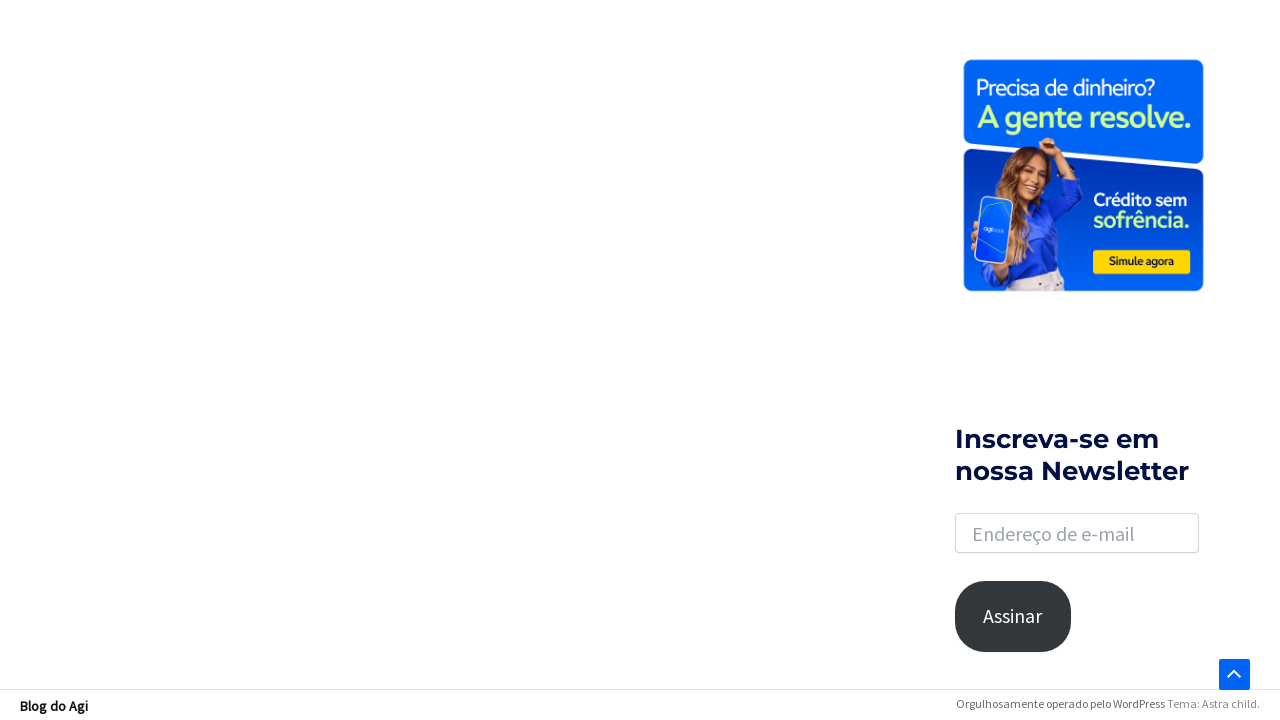

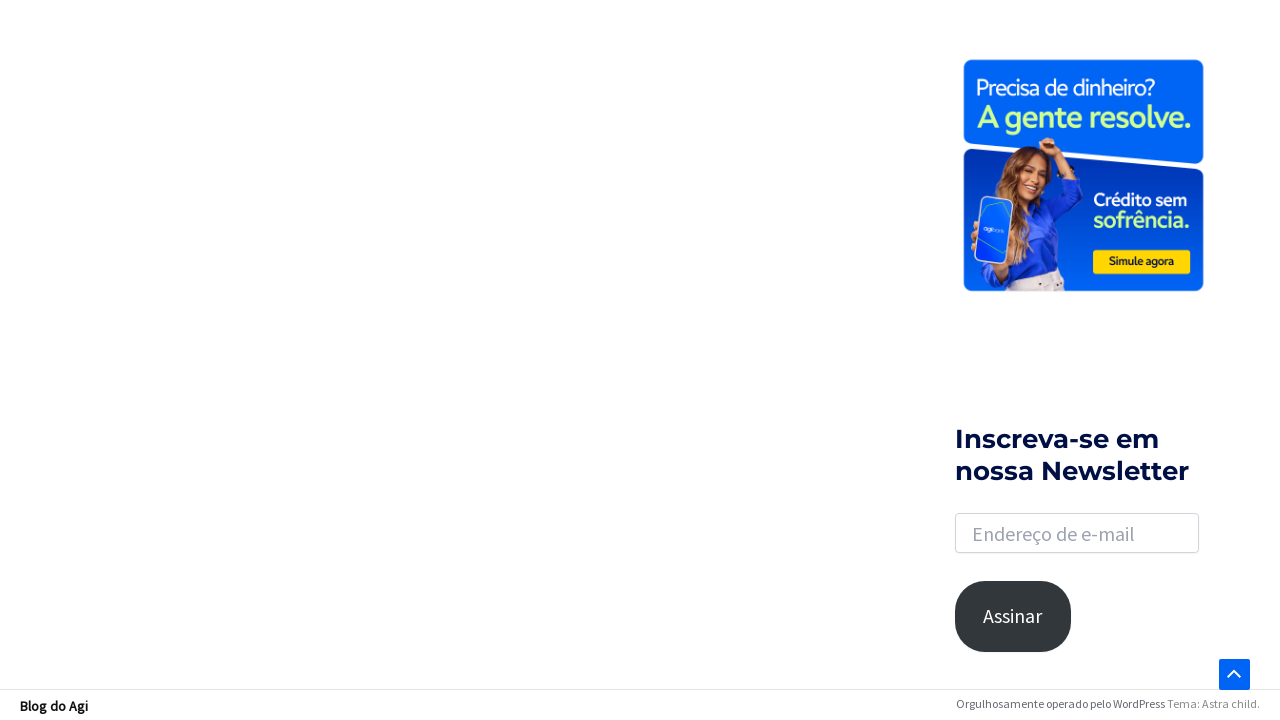